Tests link navigation by finding links in a specific footer column, opening each link in a new tab, and switching between the tabs to verify they opened successfully

Starting URL: https://www.rahulshettyacademy.com/AutomationPractice/

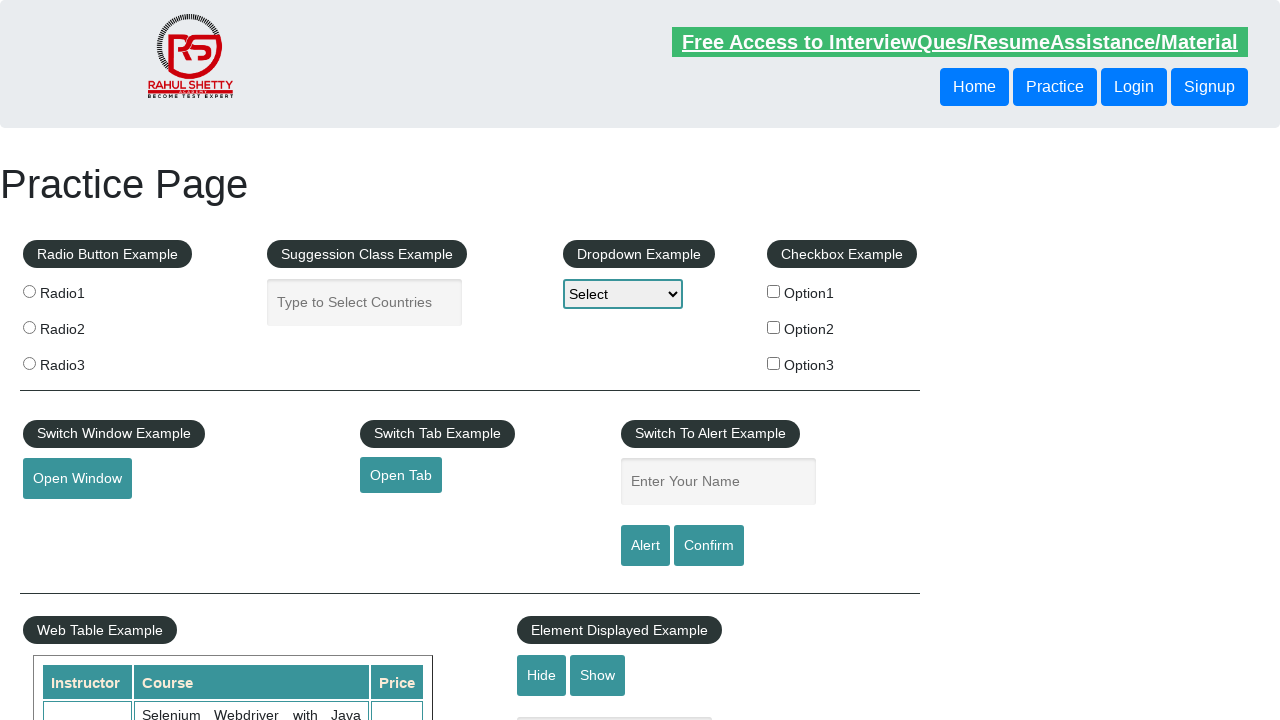

Retrieved all links on the page
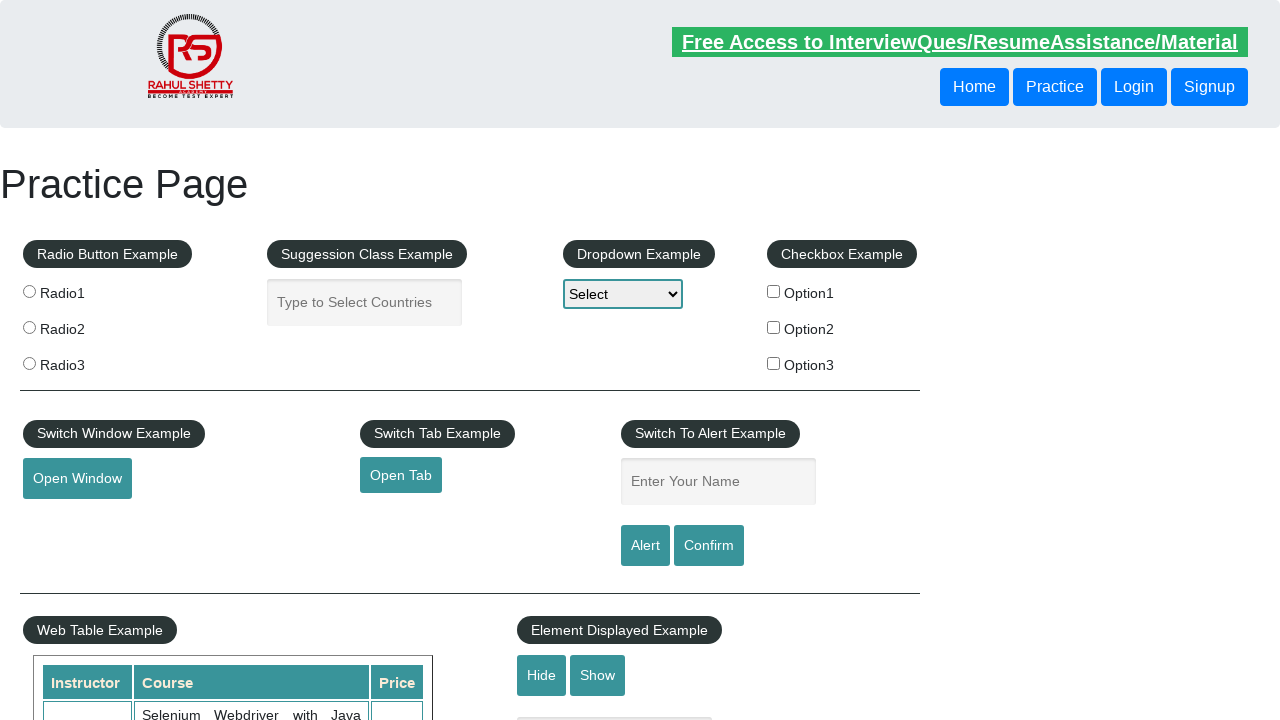

Total links on page: 27
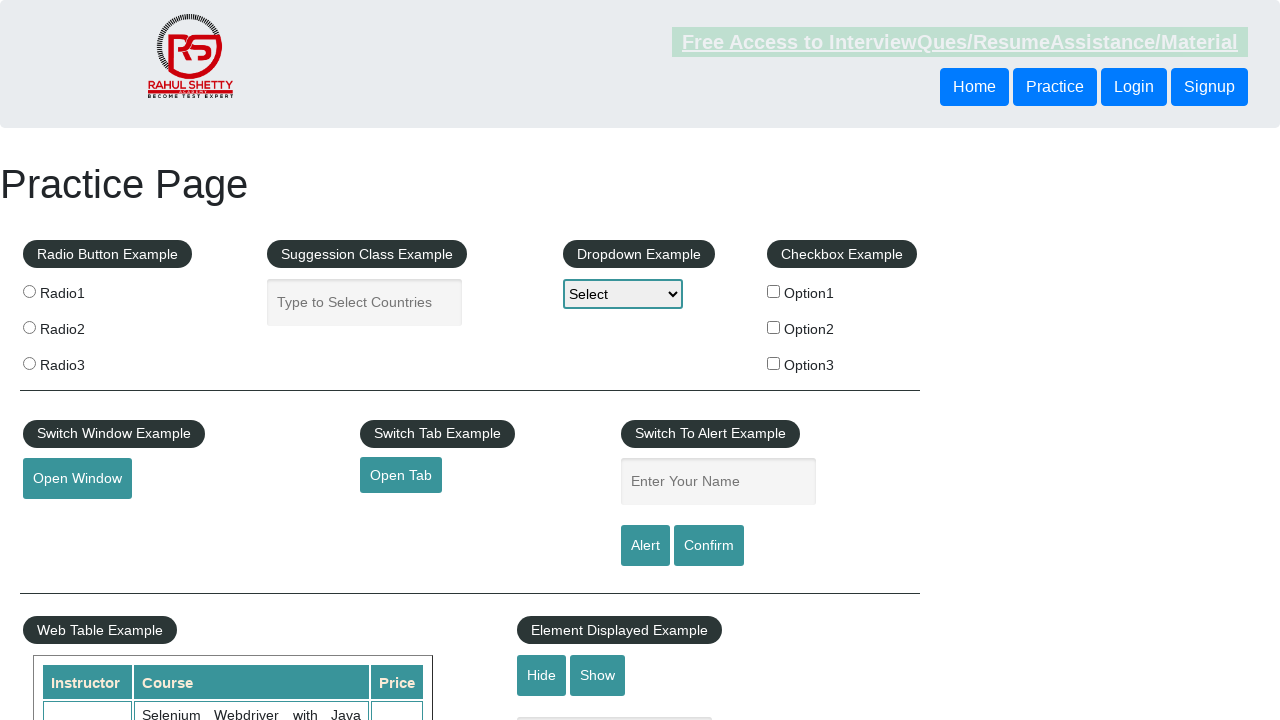

Retrieved footer links from #gf-BIG section
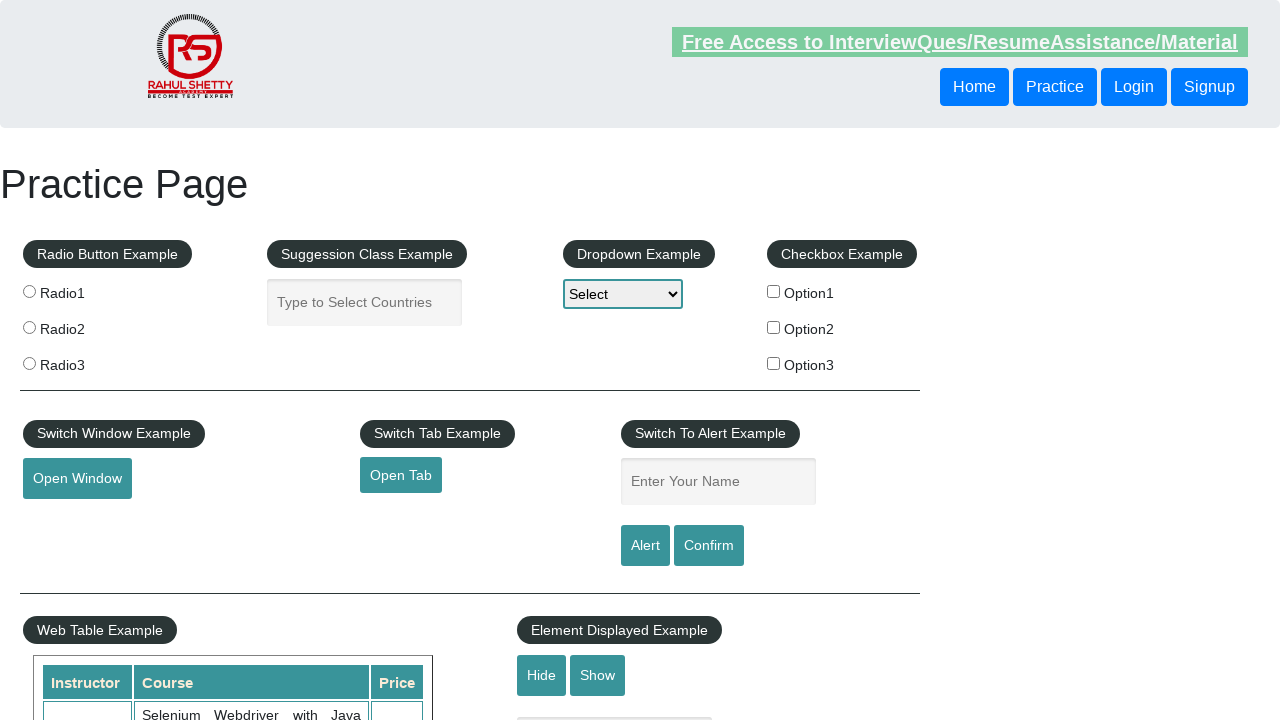

Footer links count: 20
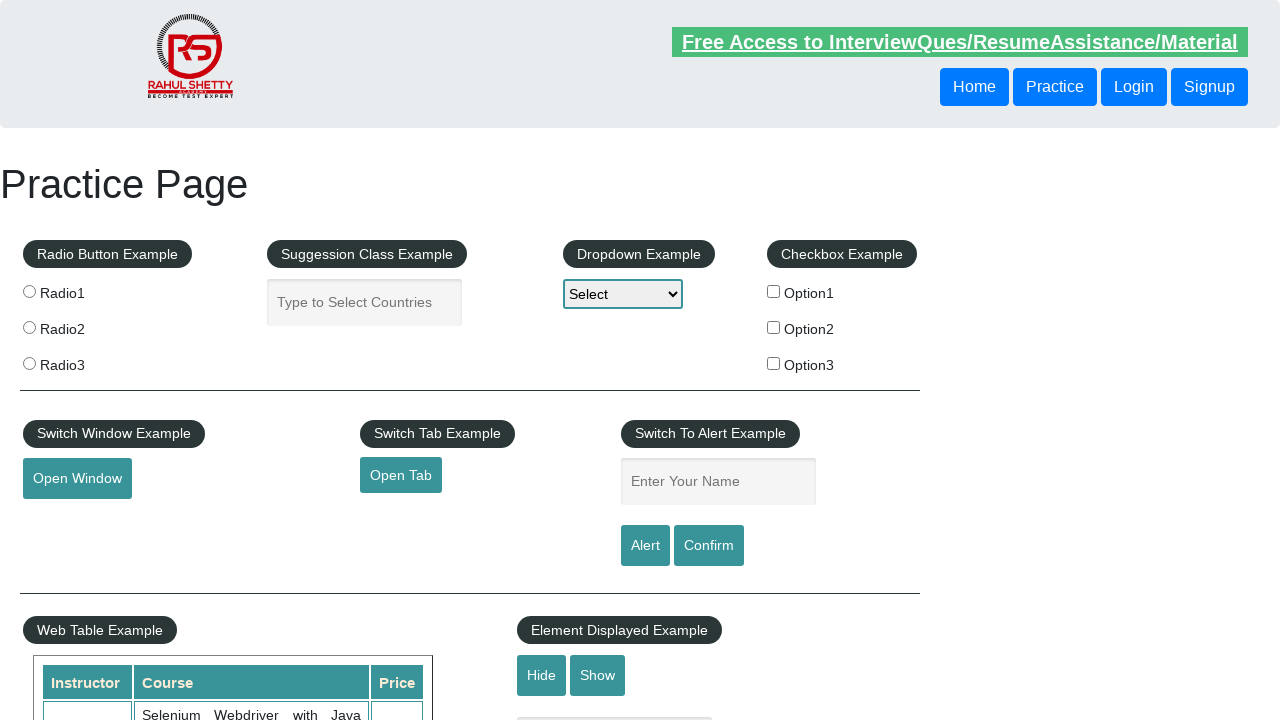

Retrieved links from first column of footer table
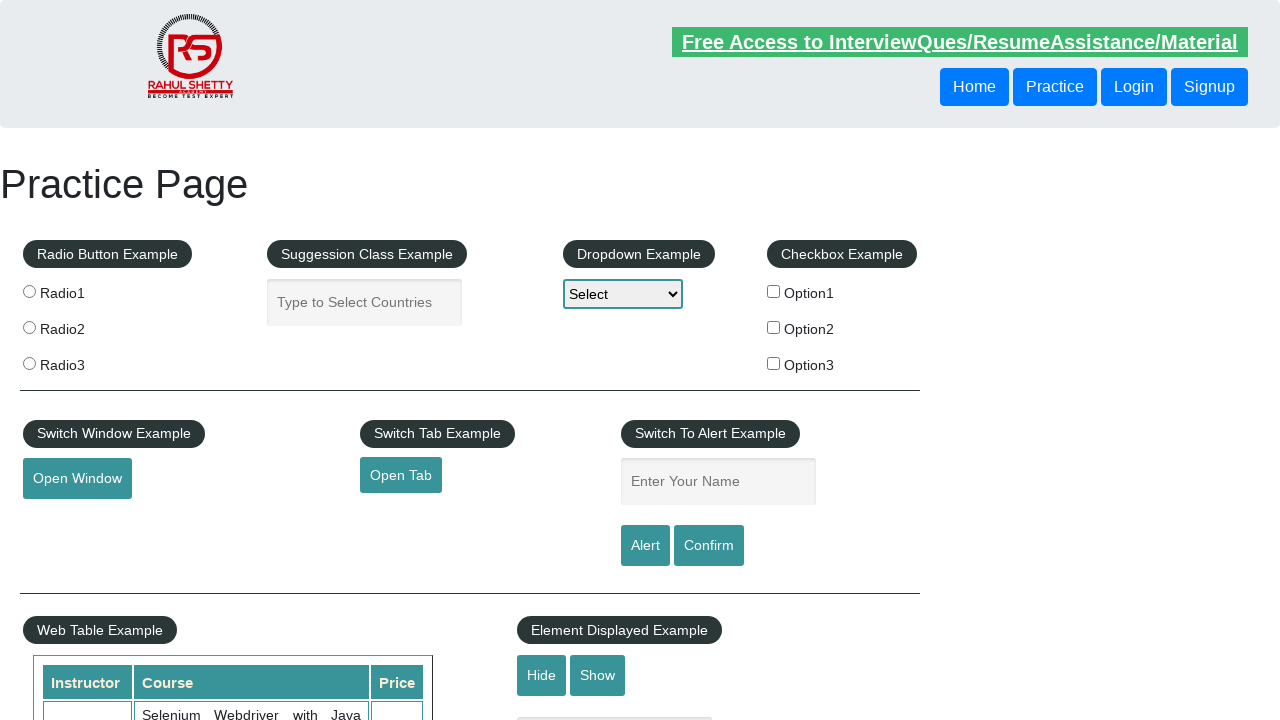

First column links count: 5
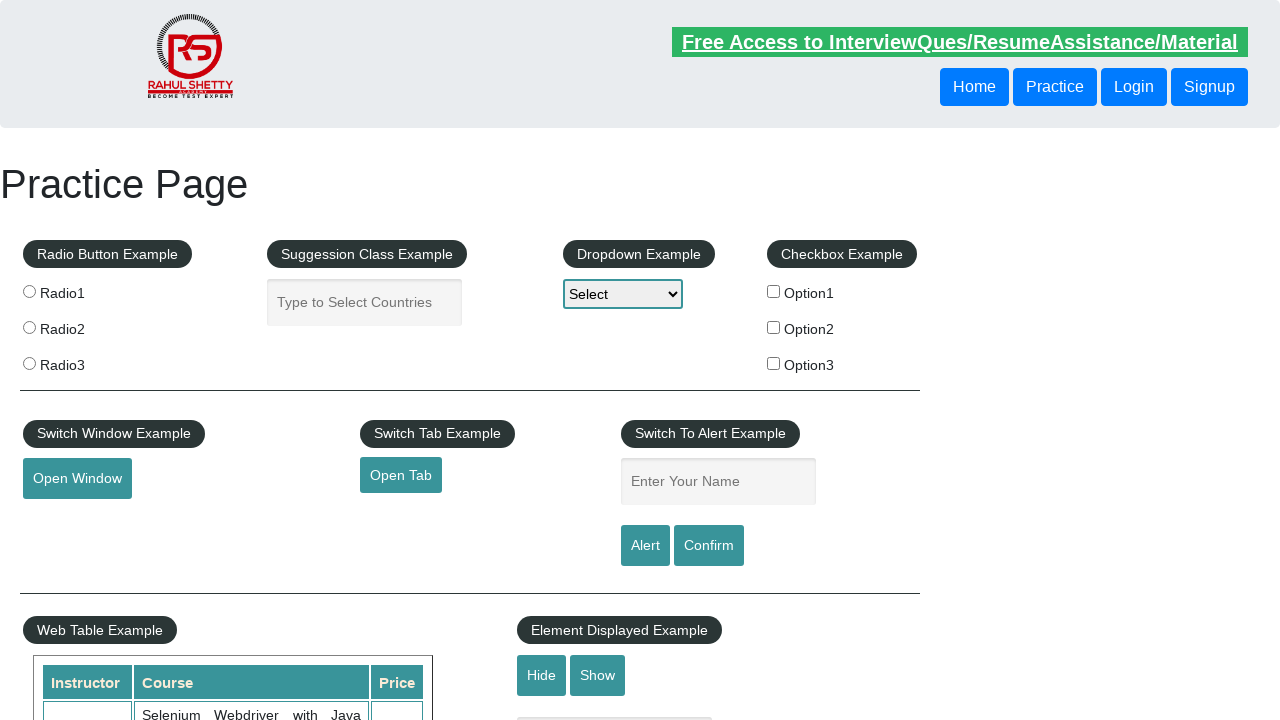

Retrieved link element at index 1 from first column
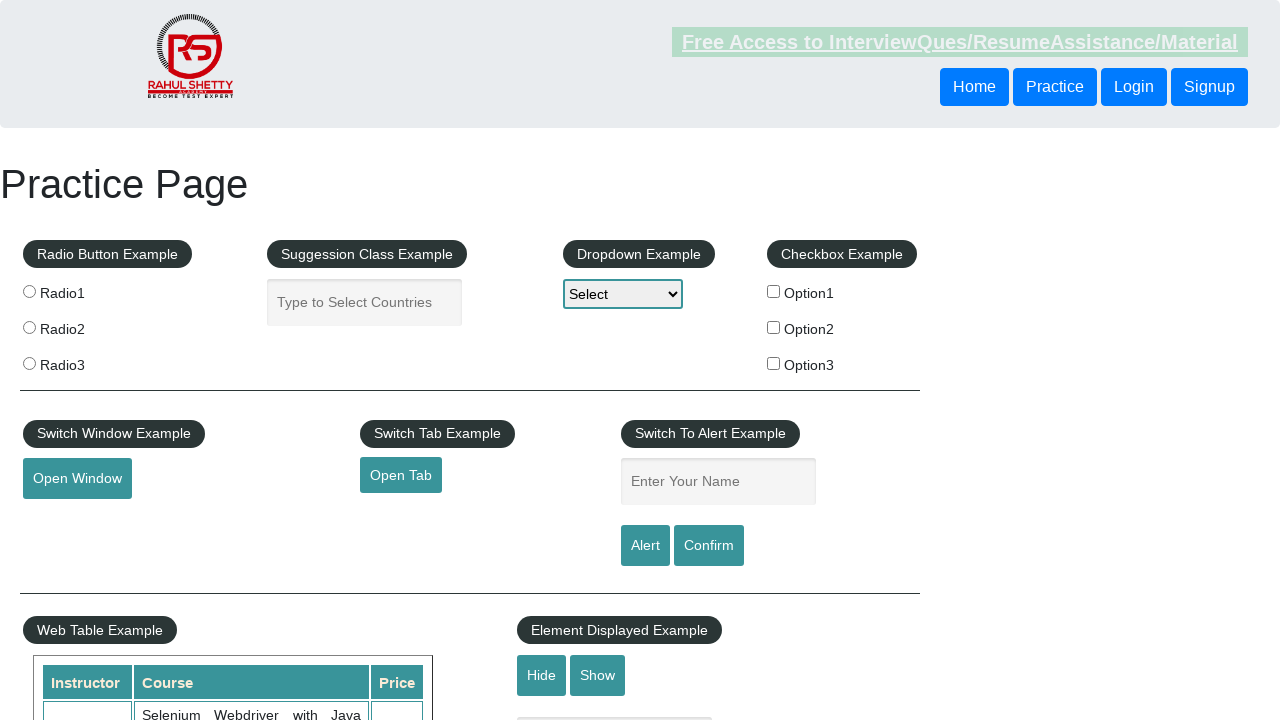

Opened link 1 in new tab with Ctrl+Click at (68, 520) on xpath=//table/tbody/tr/td[1]/ul//a >> nth=1
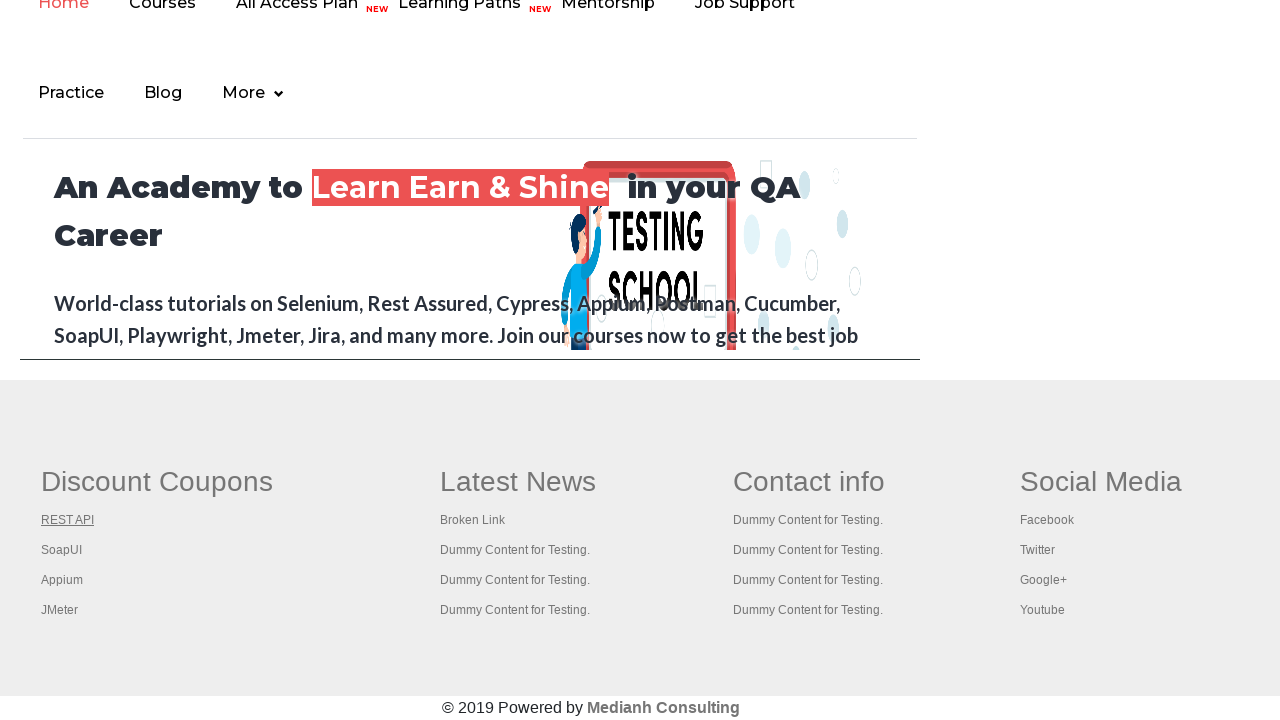

New tab opened successfully
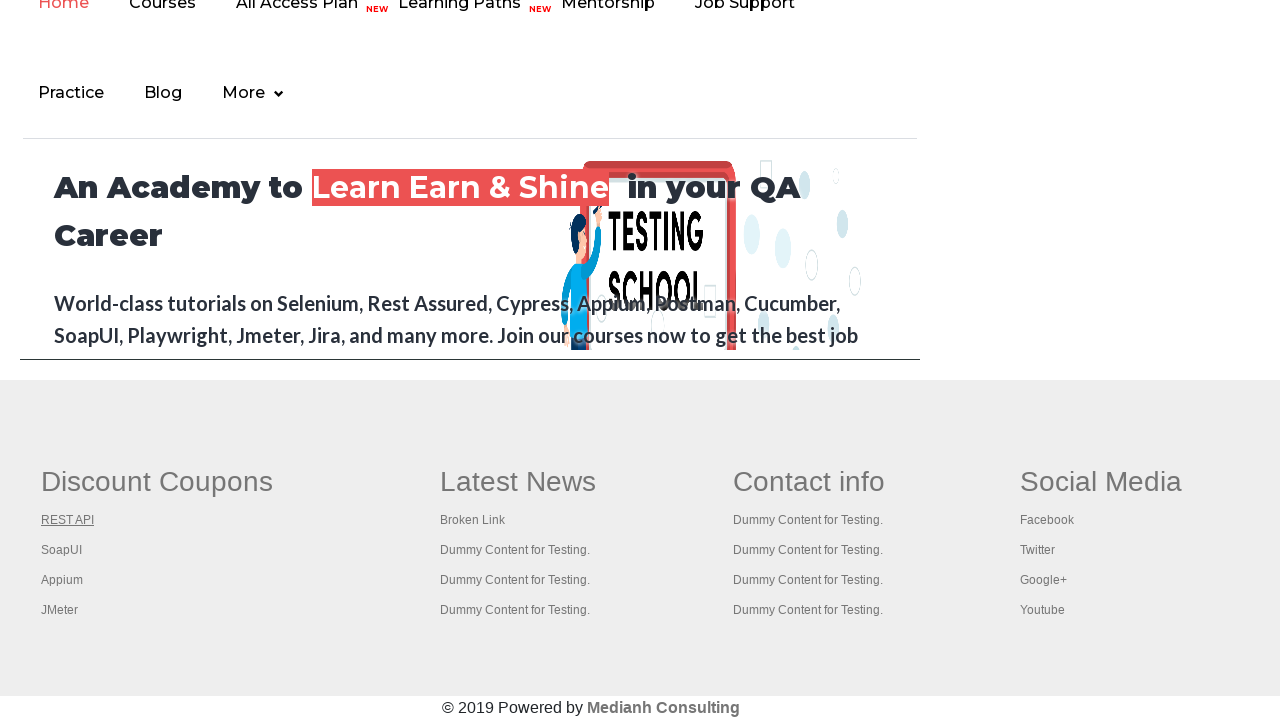

Page 1 title: REST API Tutorial
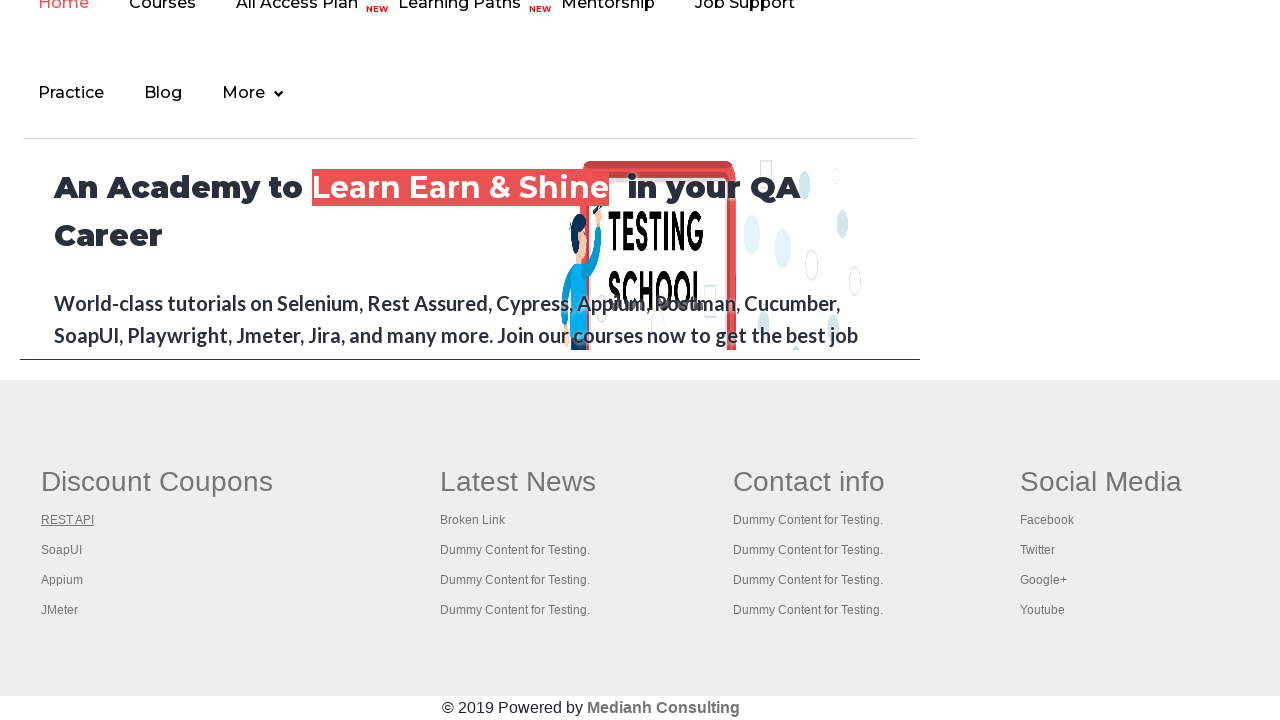

Retrieved link element at index 2 from first column
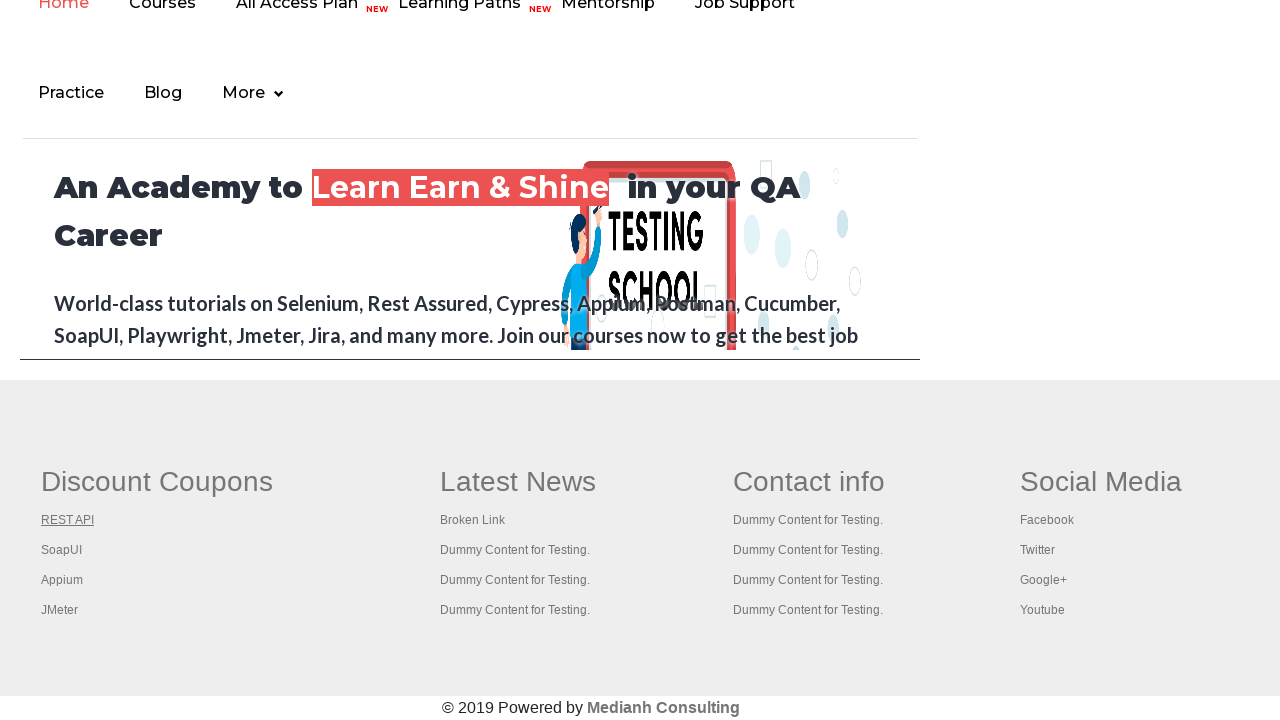

Opened link 2 in new tab with Ctrl+Click at (62, 550) on xpath=//table/tbody/tr/td[1]/ul//a >> nth=2
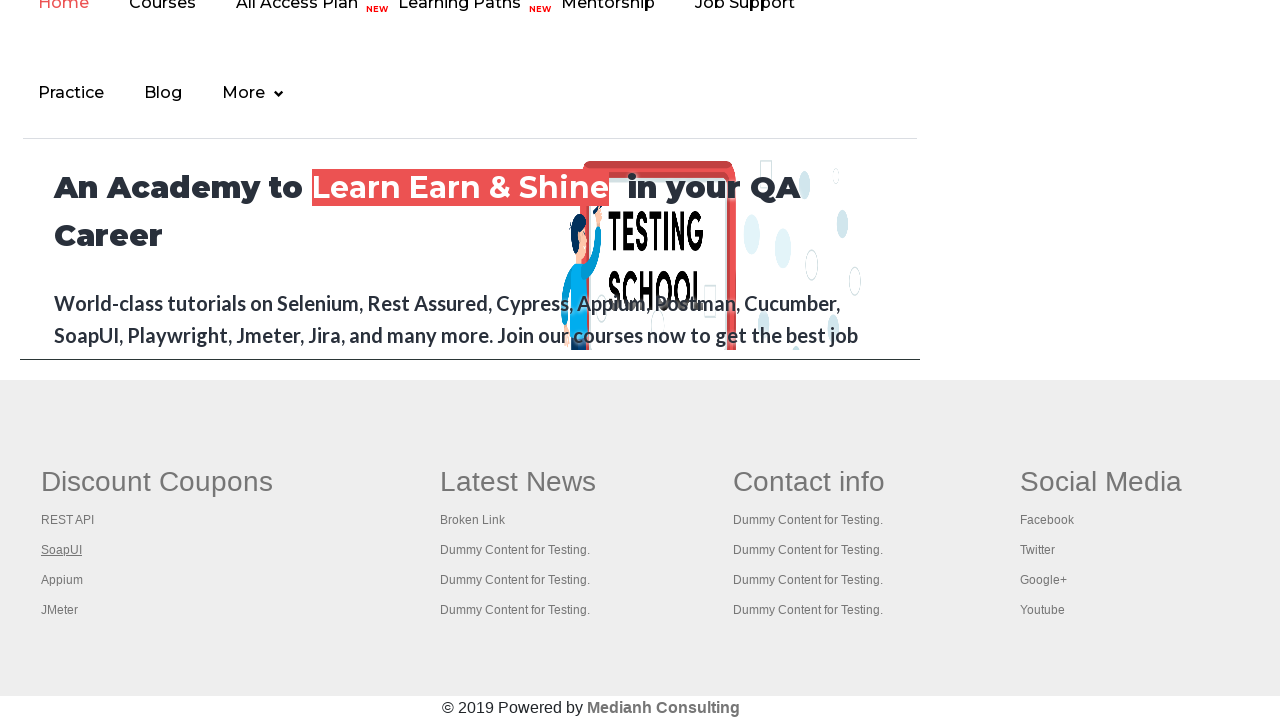

New tab opened successfully
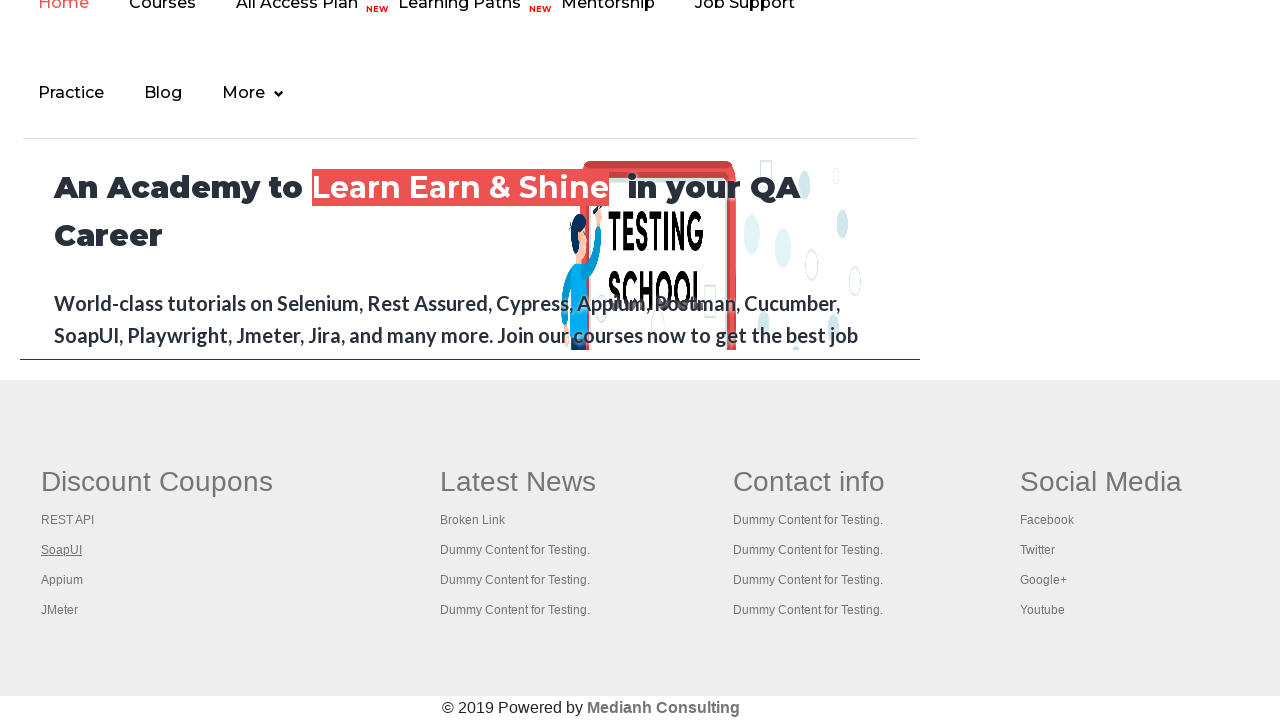

Page 2 title: The World’s Most Popular API Testing Tool | SoapUI
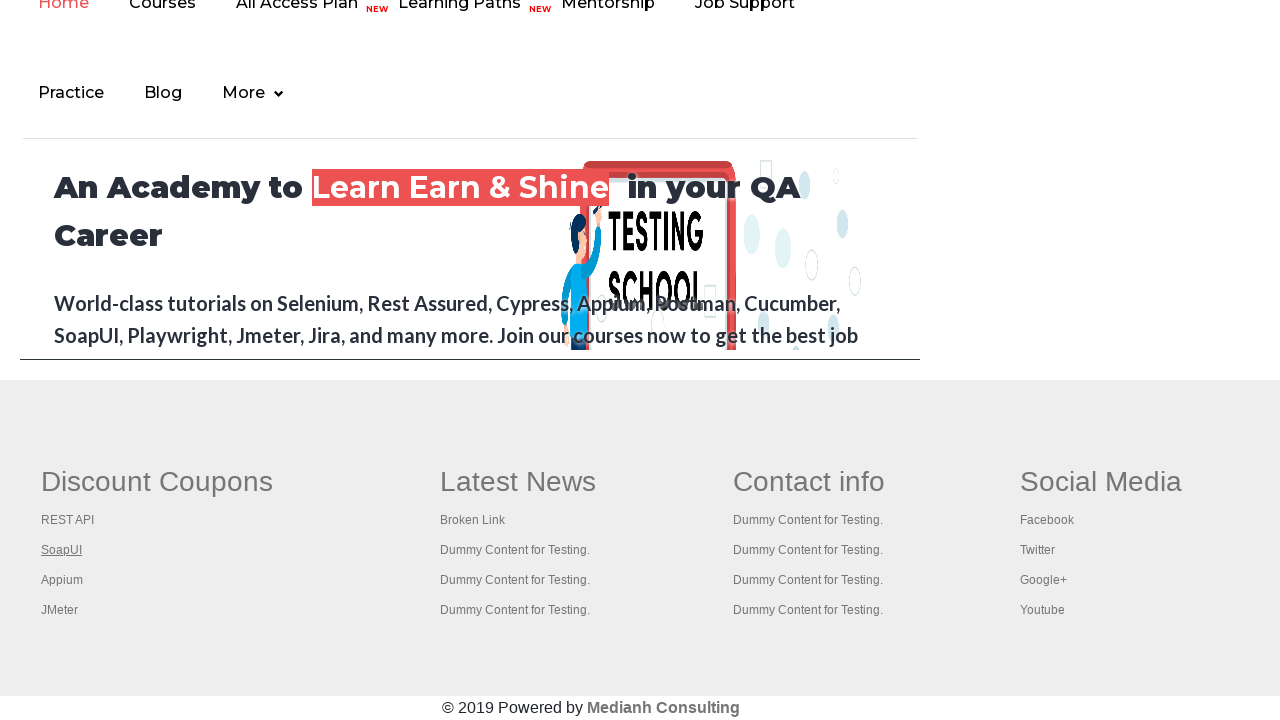

Retrieved link element at index 3 from first column
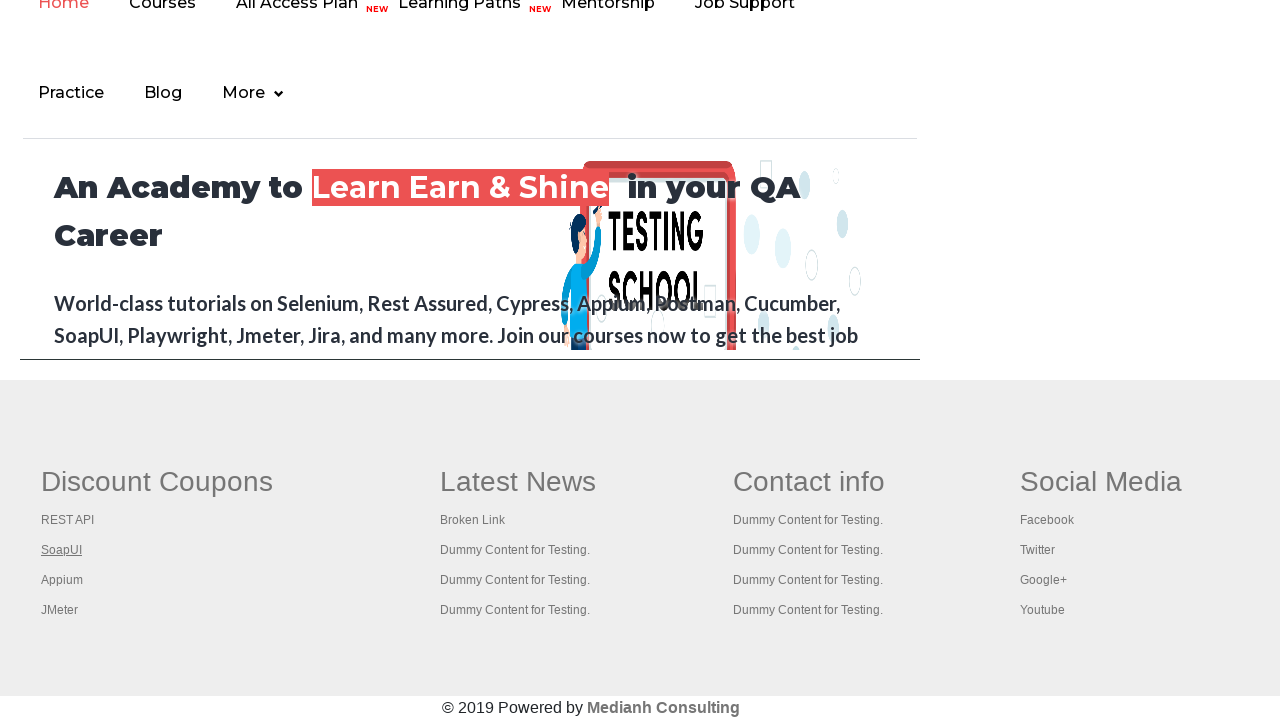

Opened link 3 in new tab with Ctrl+Click at (62, 580) on xpath=//table/tbody/tr/td[1]/ul//a >> nth=3
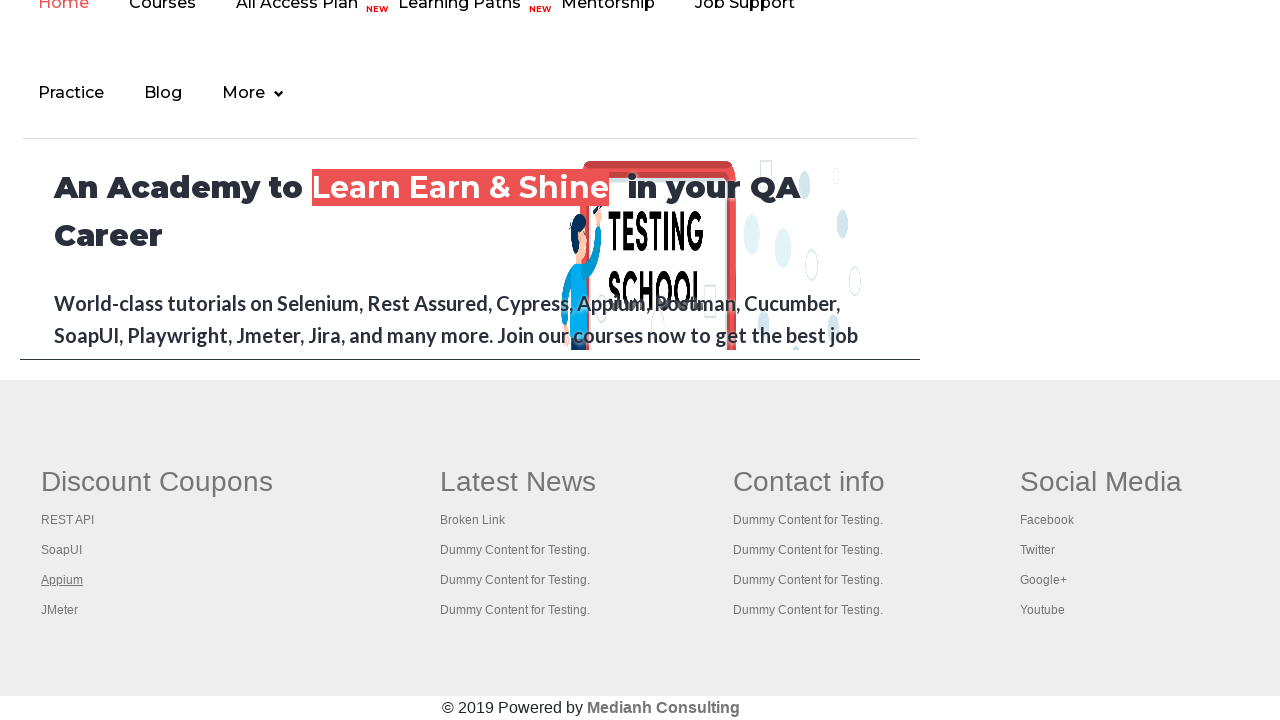

New tab opened successfully
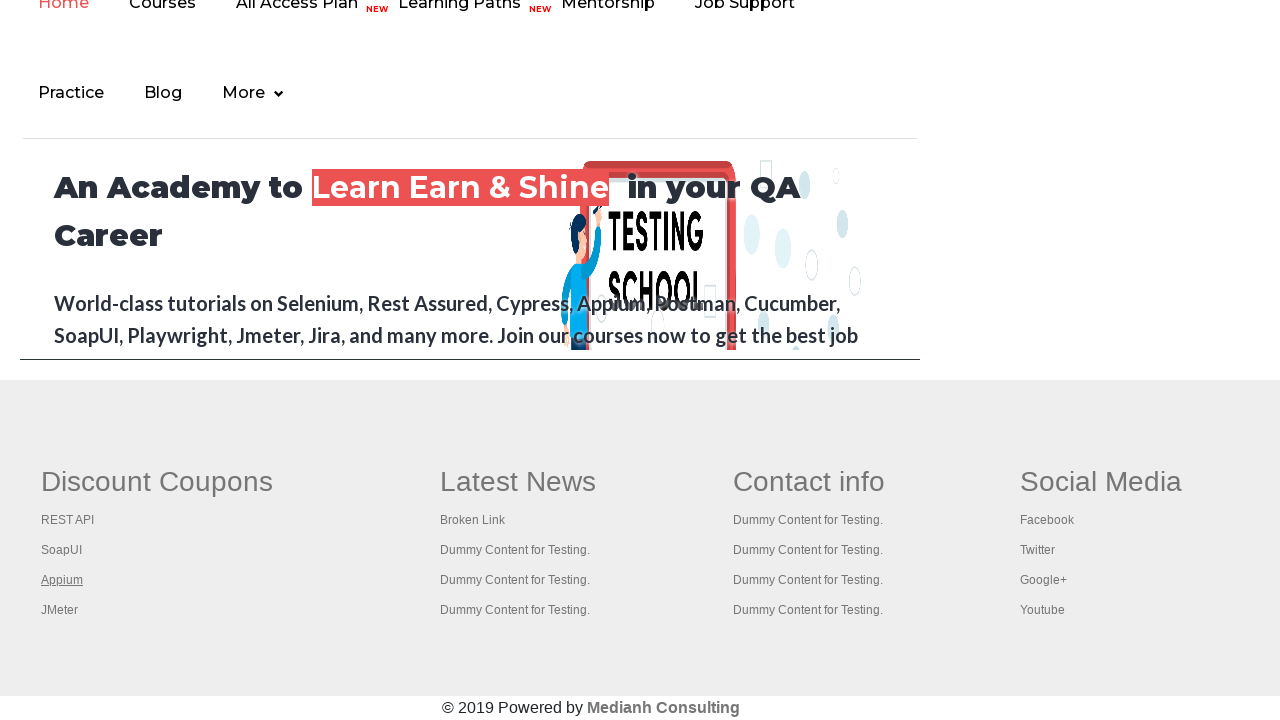

Page 3 title: Appium tutorial for Mobile Apps testing | RahulShetty Academy | Rahul
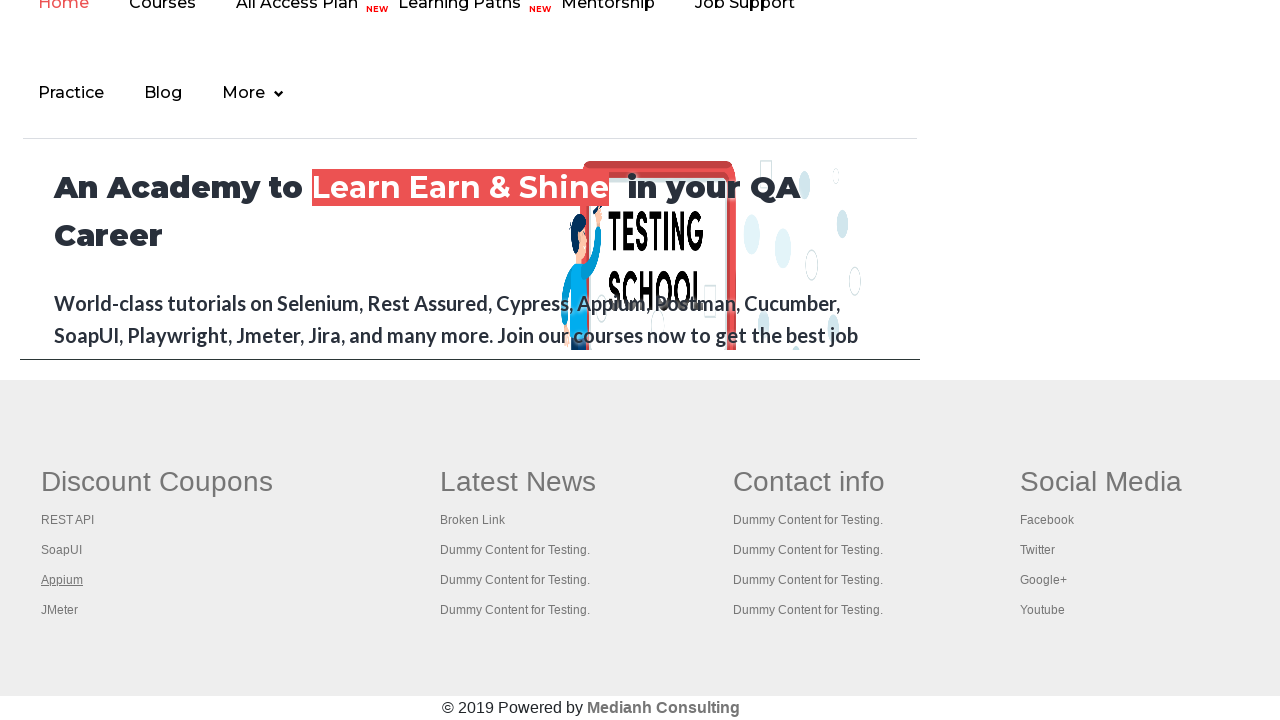

Retrieved link element at index 4 from first column
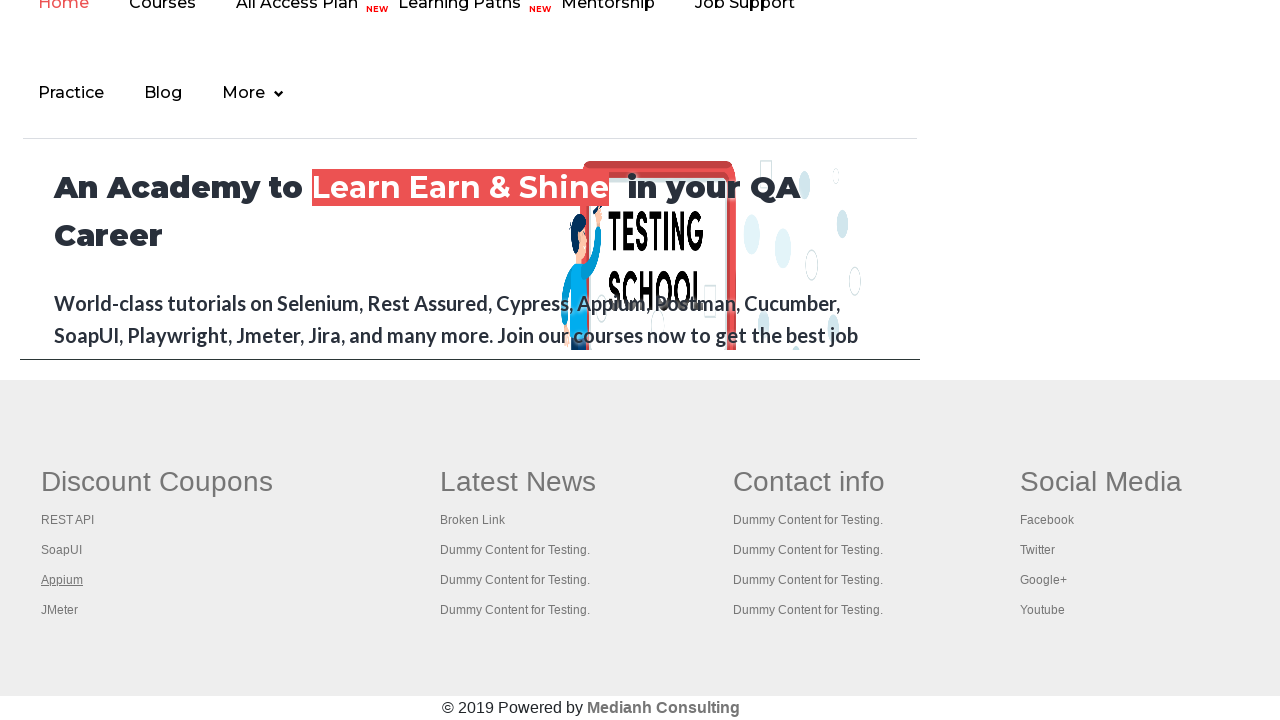

Opened link 4 in new tab with Ctrl+Click at (60, 610) on xpath=//table/tbody/tr/td[1]/ul//a >> nth=4
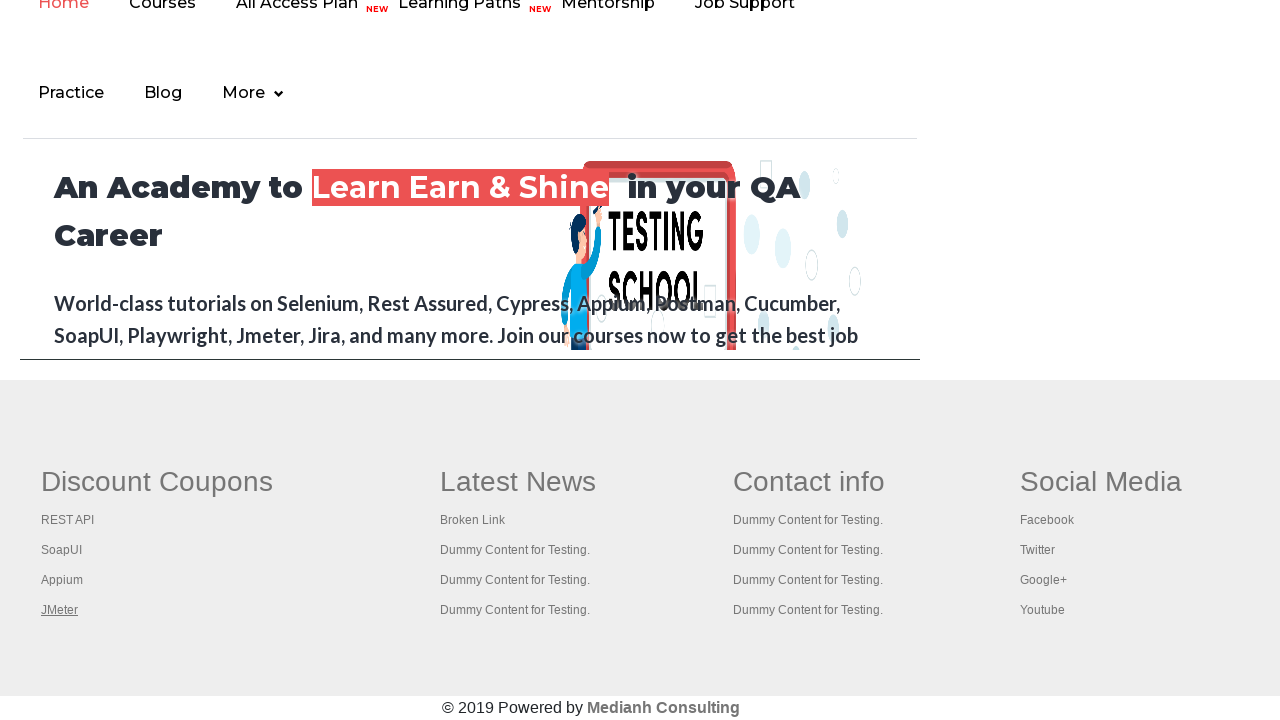

New tab opened successfully
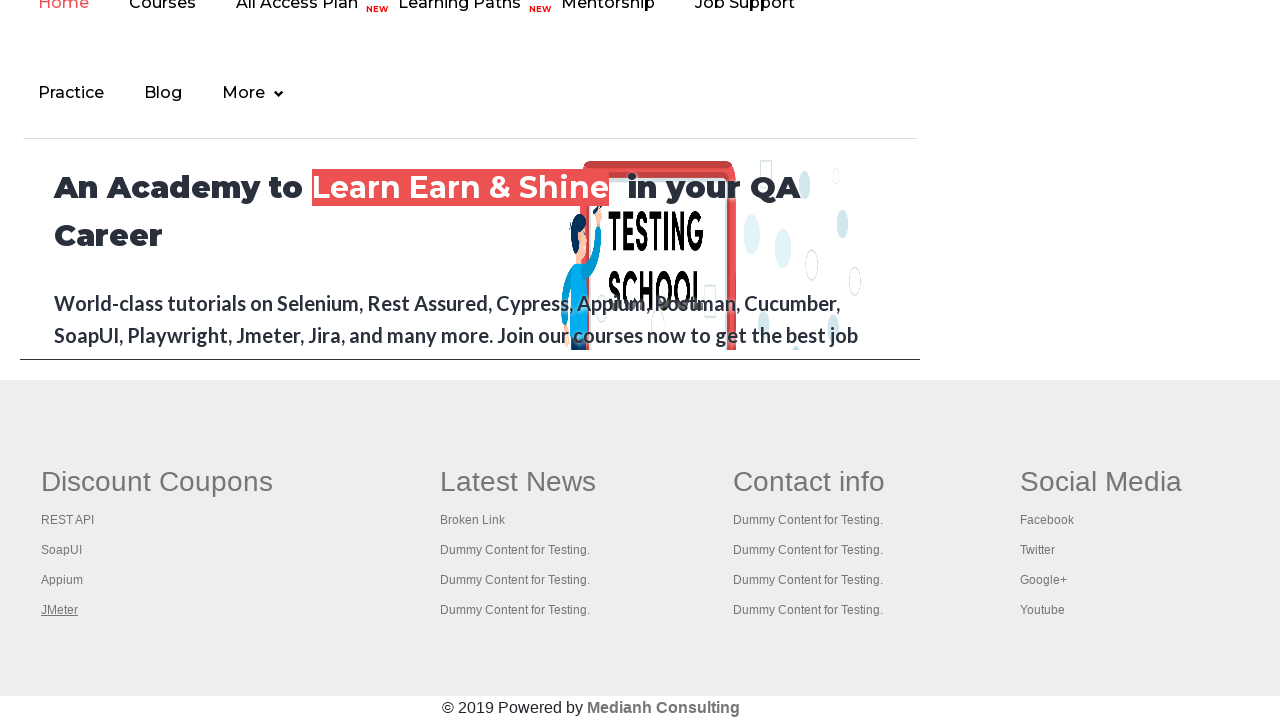

Page 4 title: Apache JMeter - Apache JMeter™
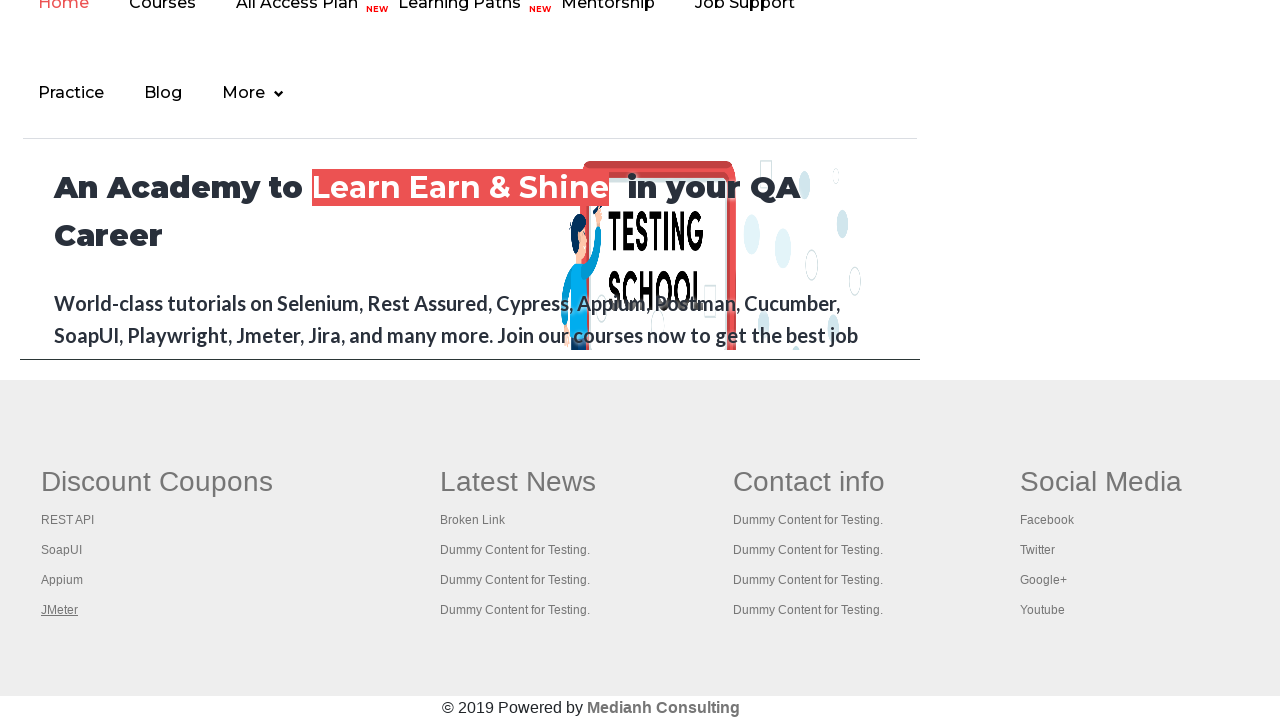

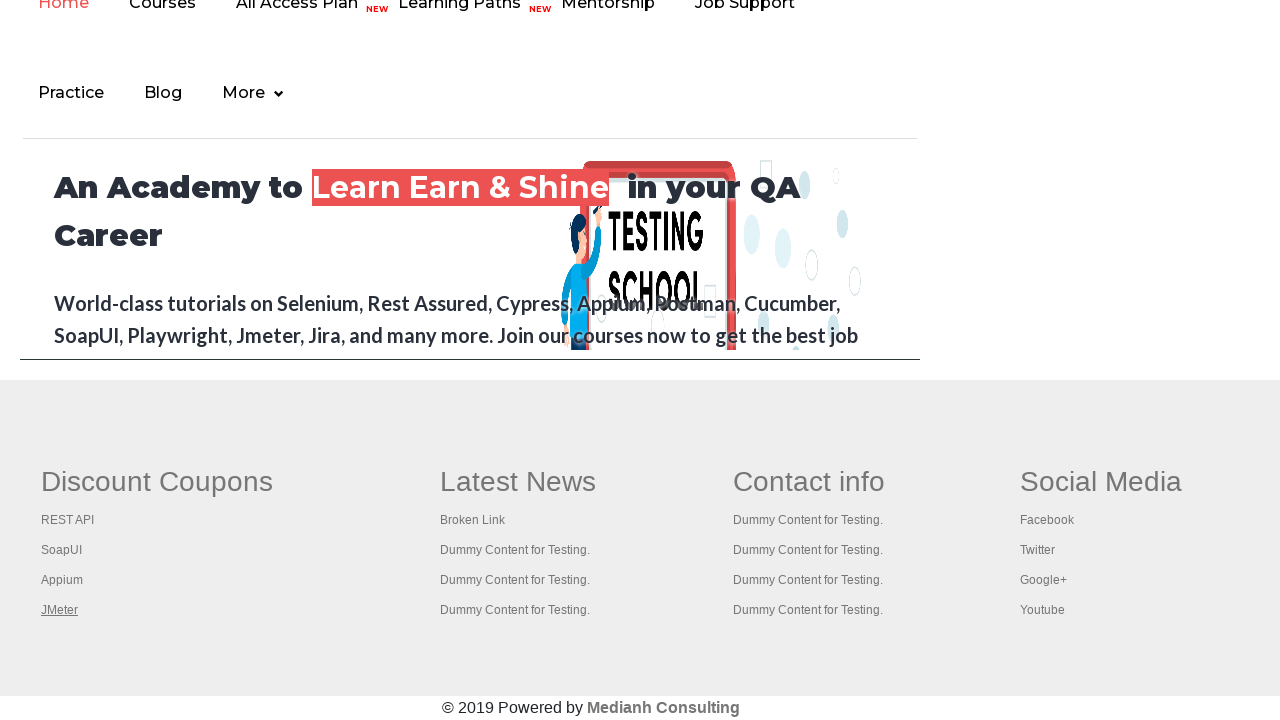